Navigates to a Steam game store page and handles the age verification gate if present by selecting a birth year and clicking the view page button

Starting URL: http://store.steampowered.com/app/730

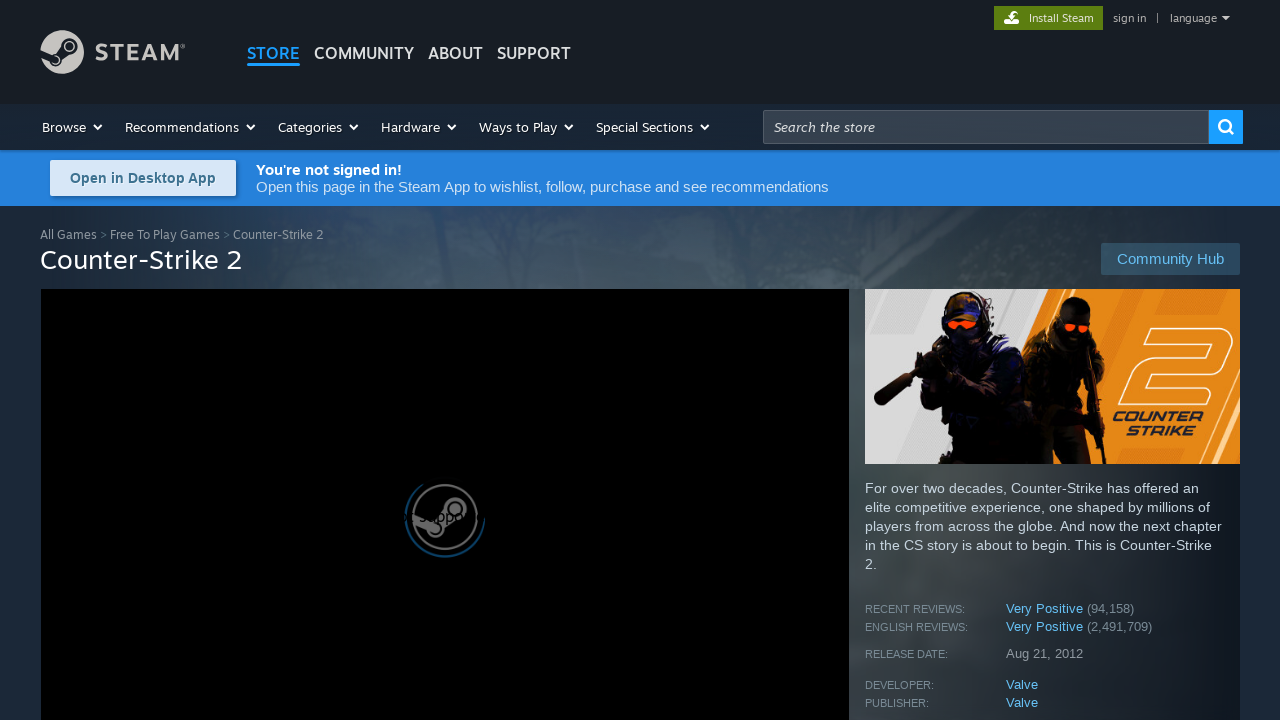

Waited for page to load (domcontentloaded)
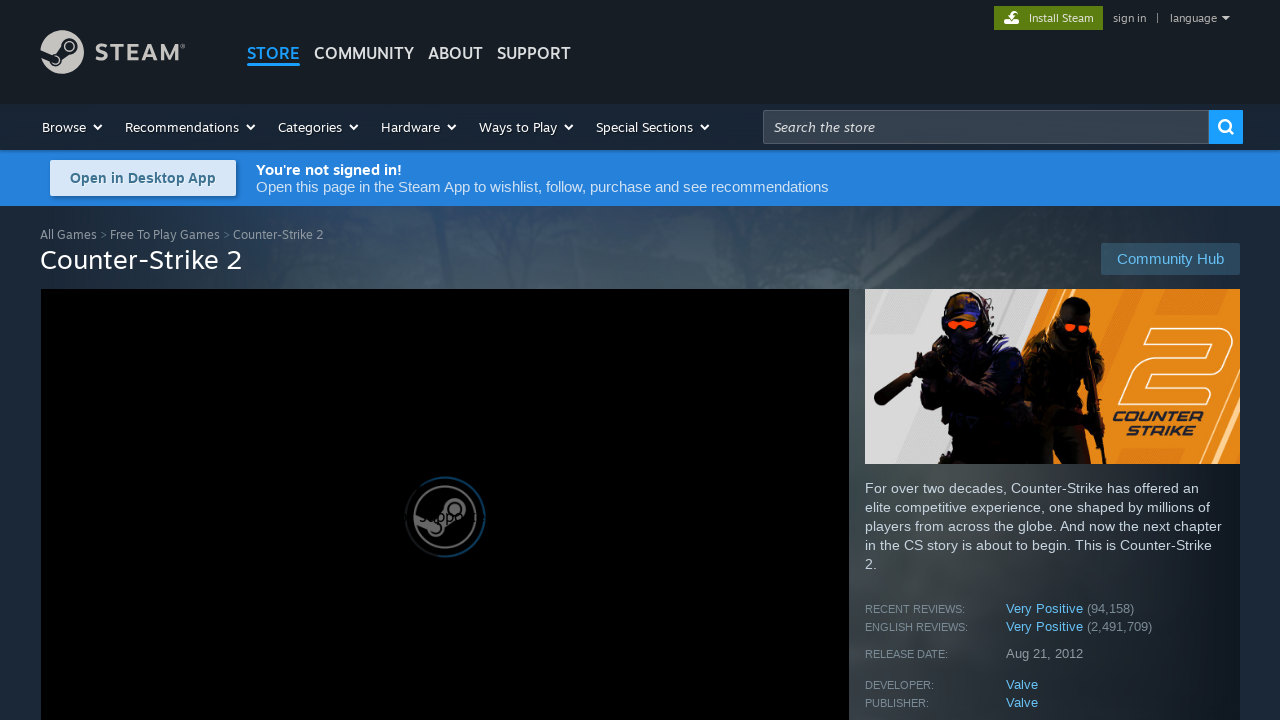

Waited for game details section to become visible
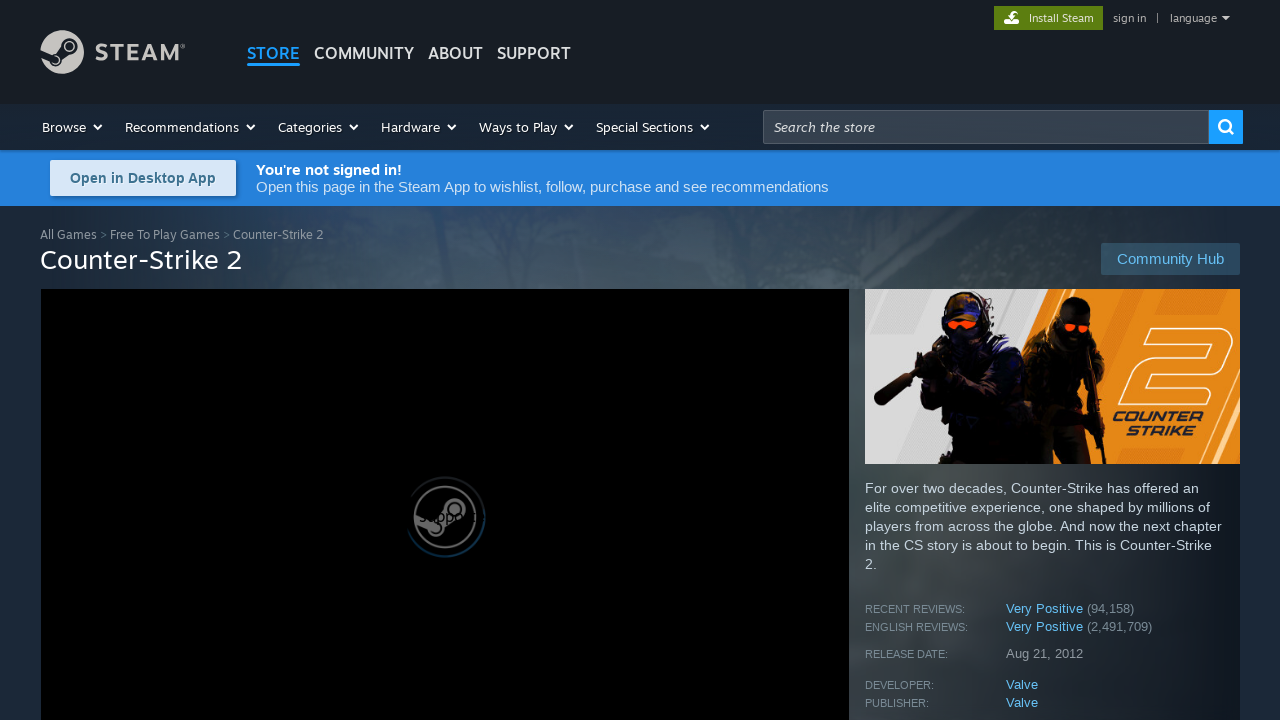

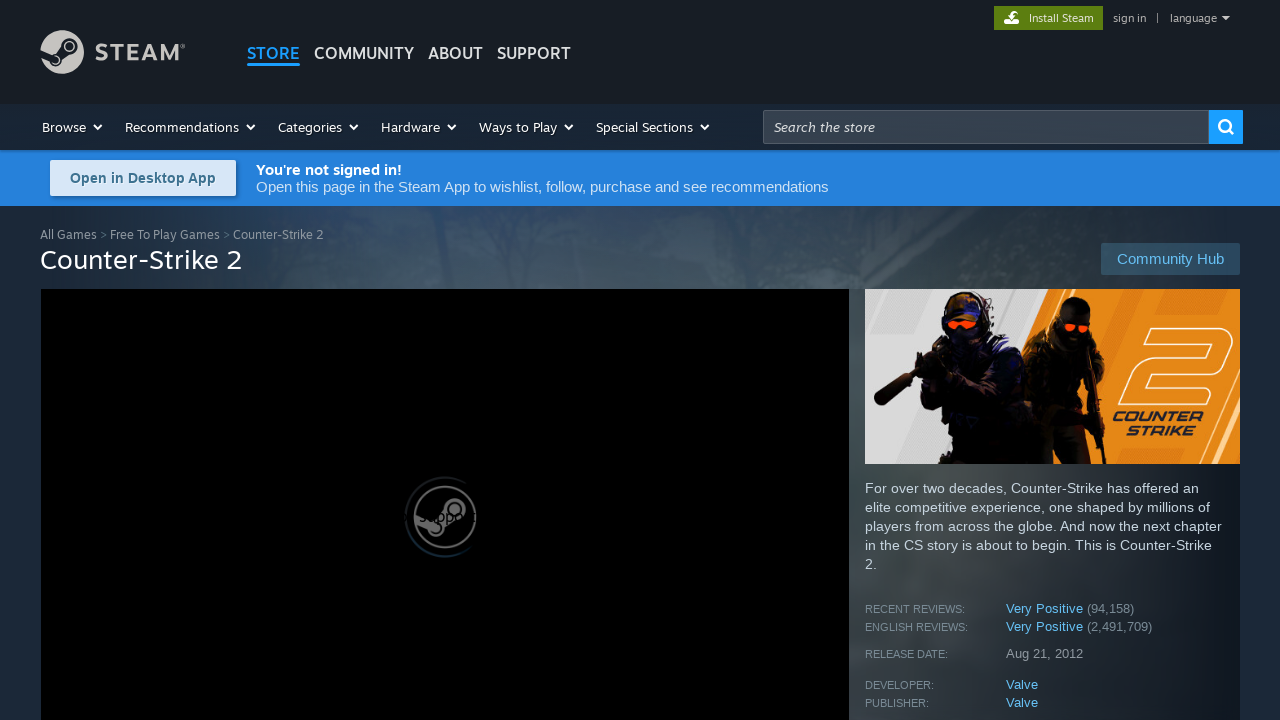